Tests interacting with a date picker to select a date one year in the past

Starting URL: https://bonigarcia.dev/selenium-webdriver-java/web-form.html

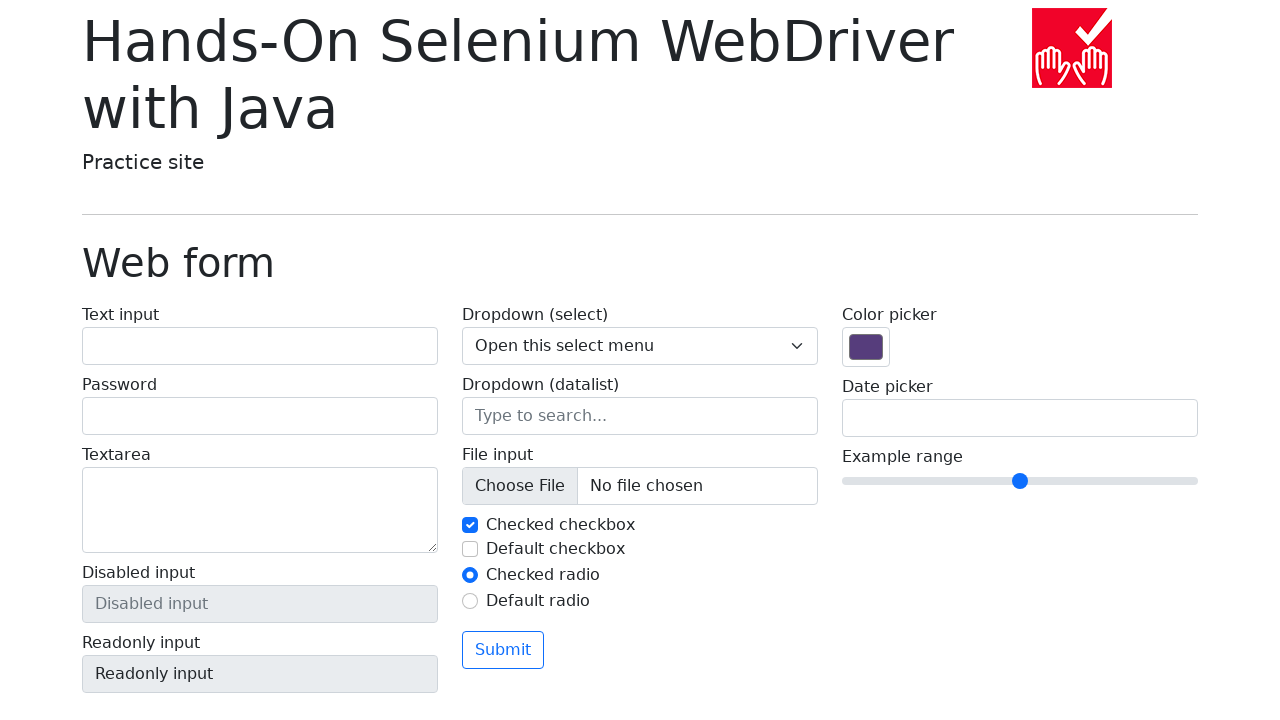

Clicked on date picker to open calendar at (1020, 418) on [name='my-date']
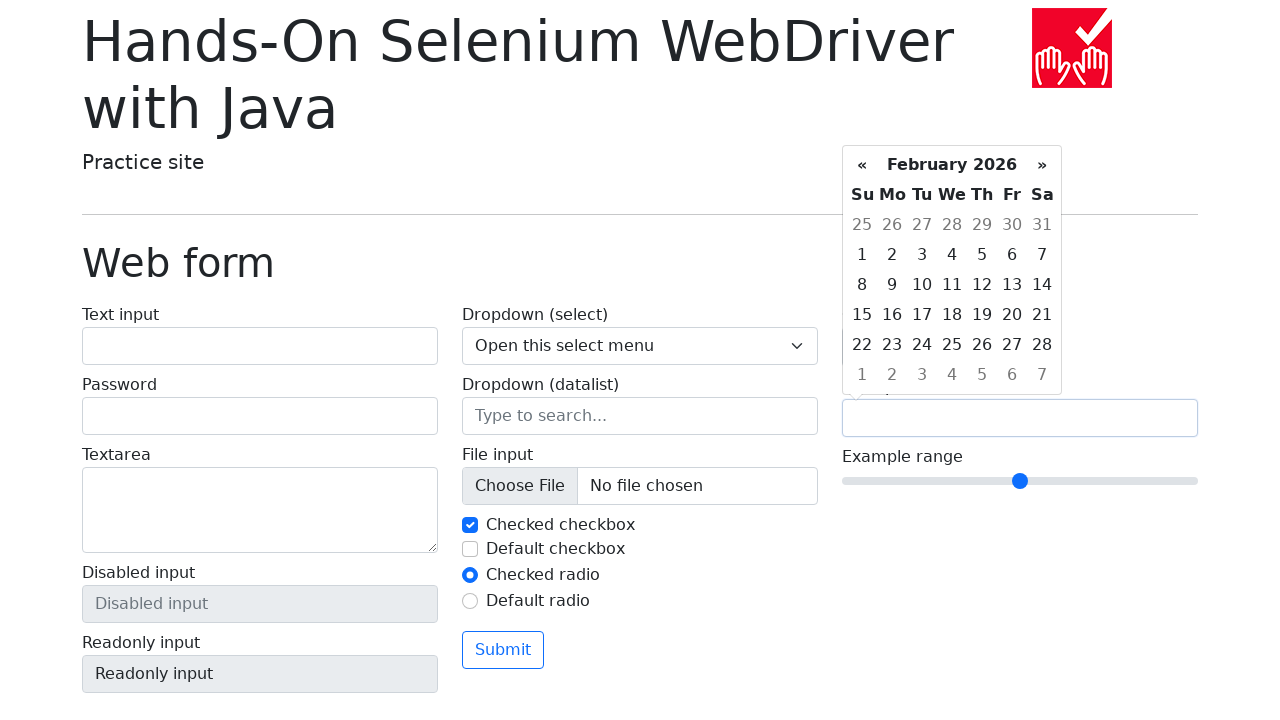

Clicked on current month/year header at (952, 165) on //th[contains(text(),'2026')]
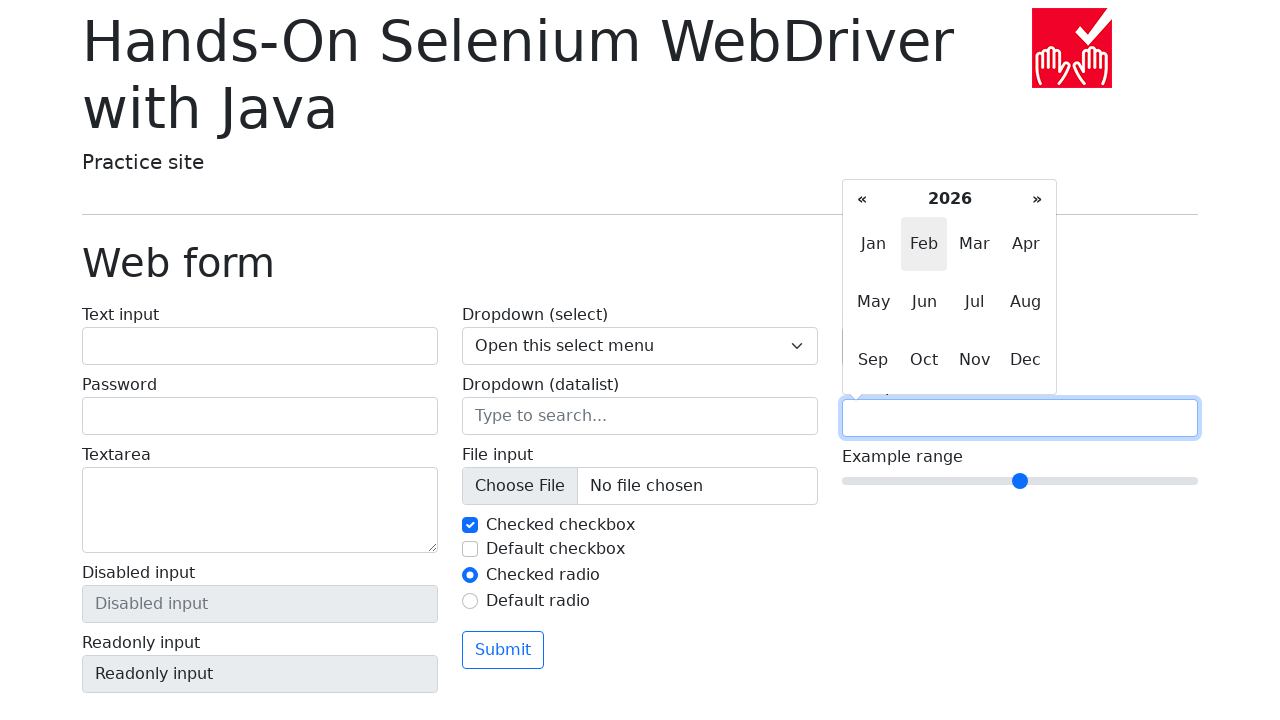

Clicked left arrow to navigate to previous year at (862, 199) on div[class='datepicker-months'] th[class='prev']
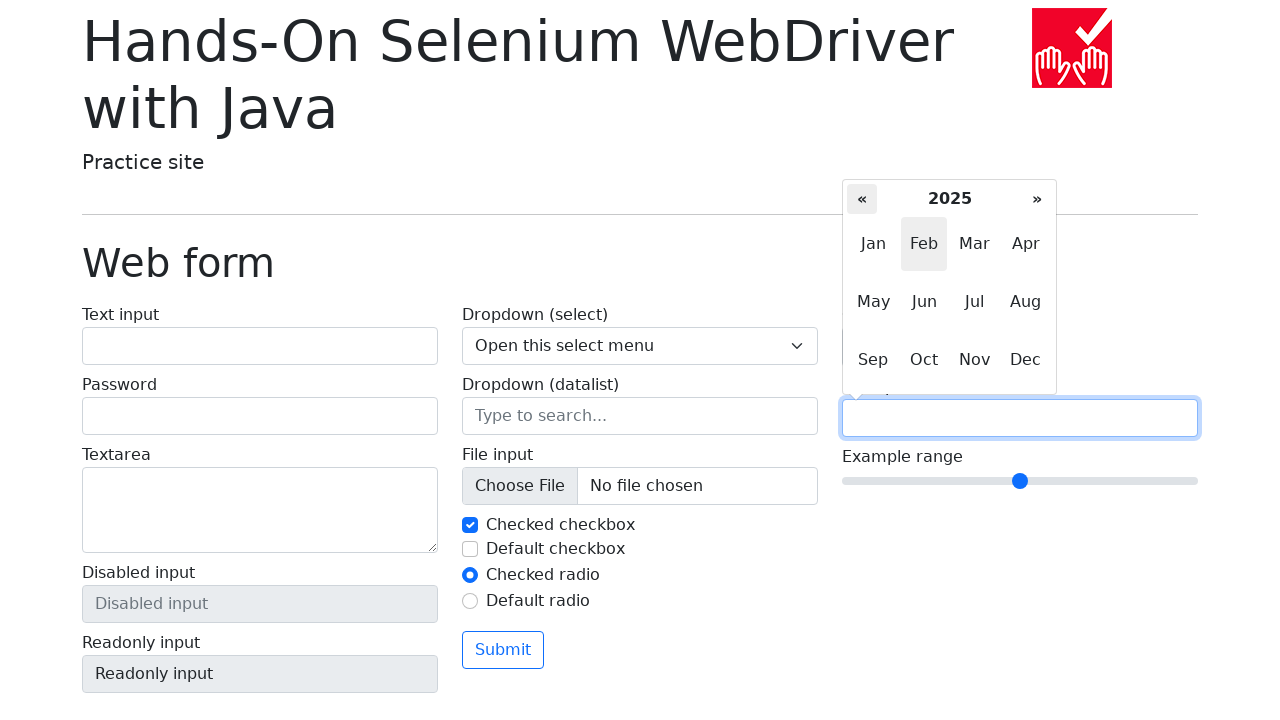

Clicked on month of previous year at (924, 244) on xpath=//span[@class='month focused']
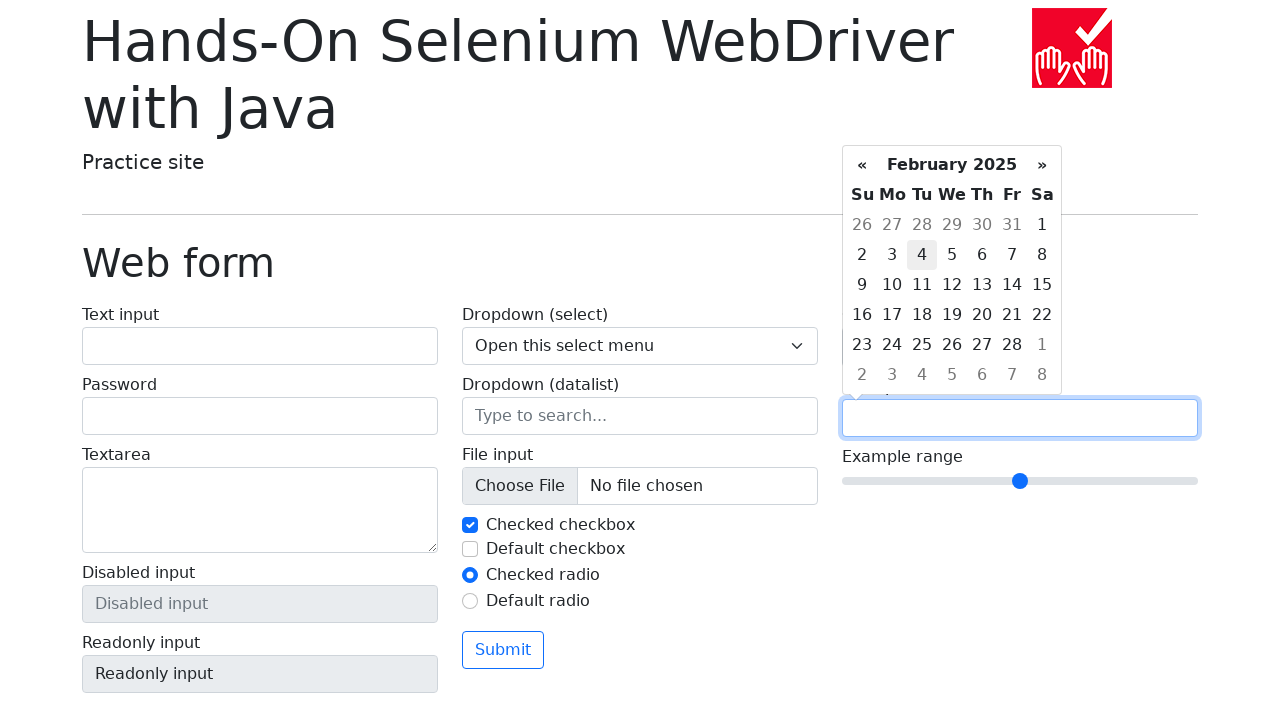

Selected day 26 from one year ago at (952, 345) on //td[@class='day' and text()='26']
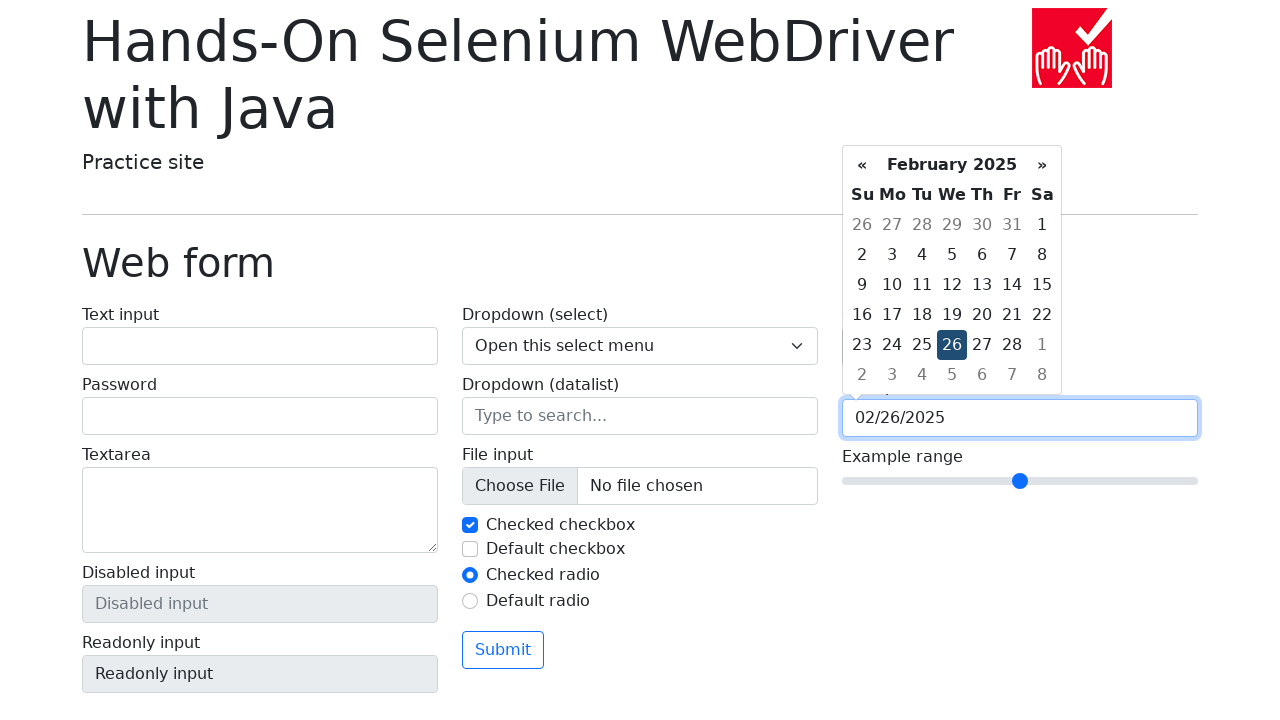

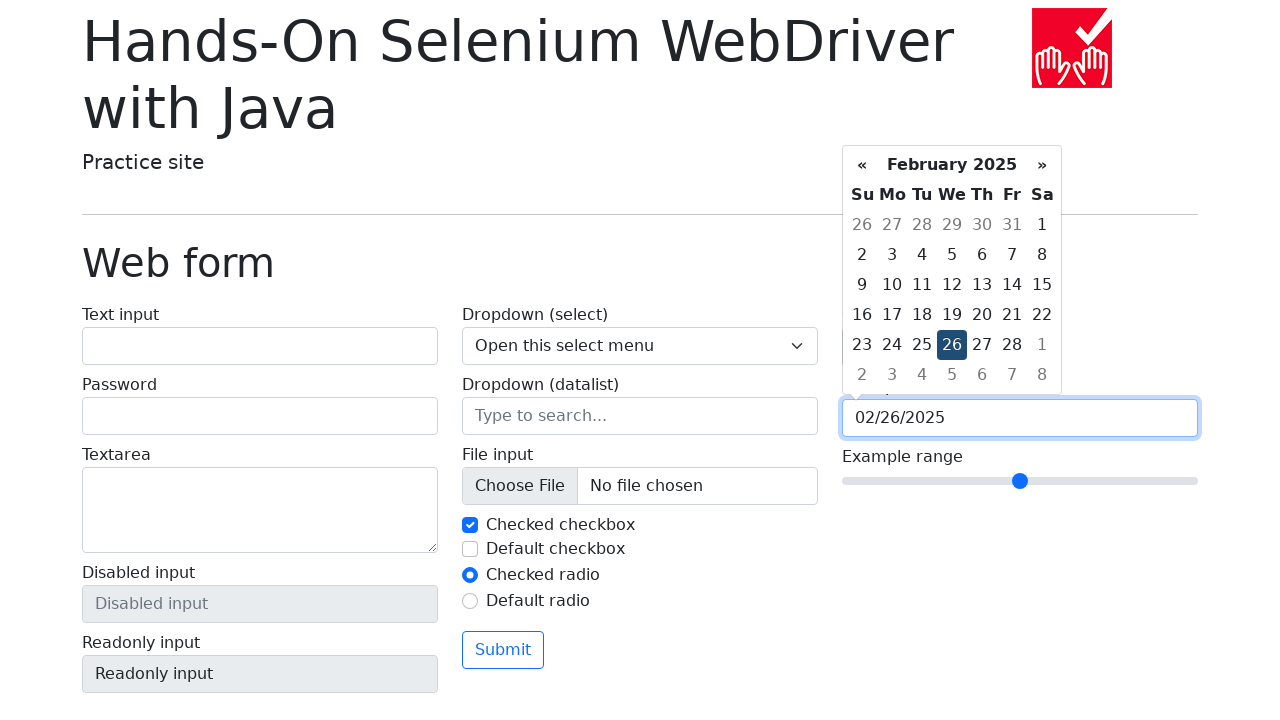